Tests file download functionality by clicking on a TXT file link to initiate download

Starting URL: http://the-internet.herokuapp.com/download

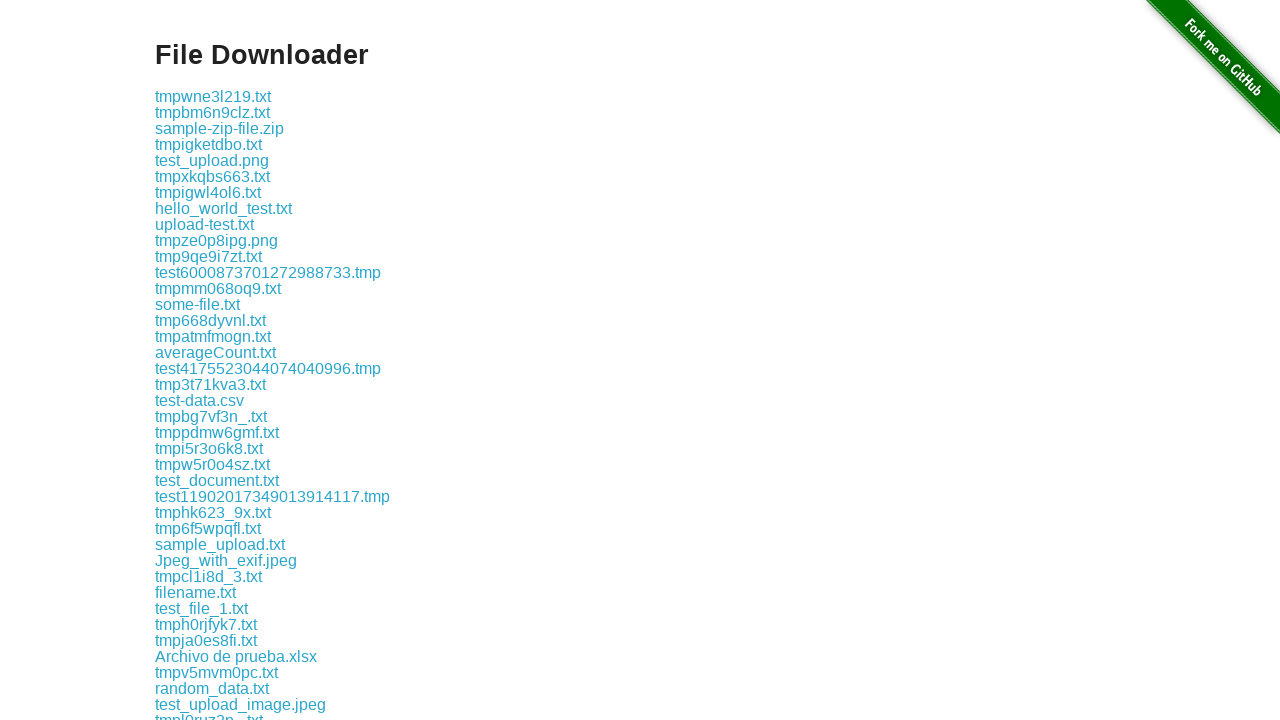

Navigated to the-internet.herokuapp.com/download
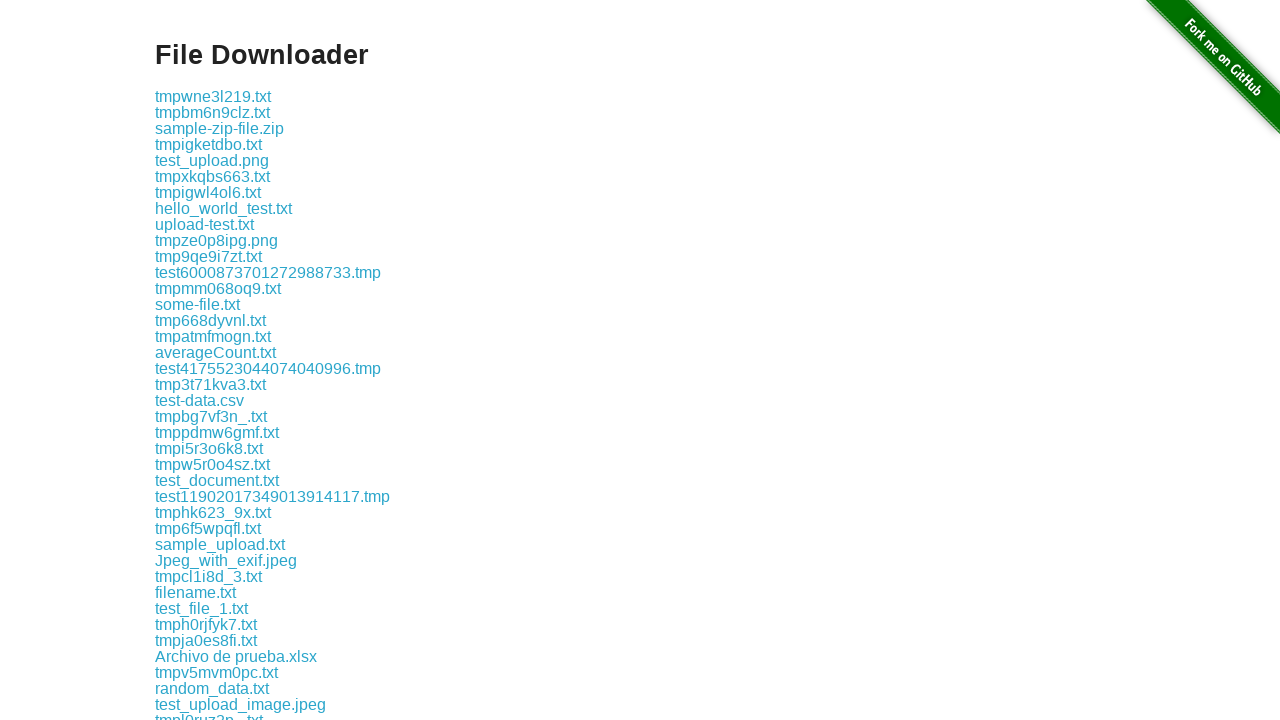

Clicked on TXT file link to initiate download at (213, 96) on a[href*='.txt']
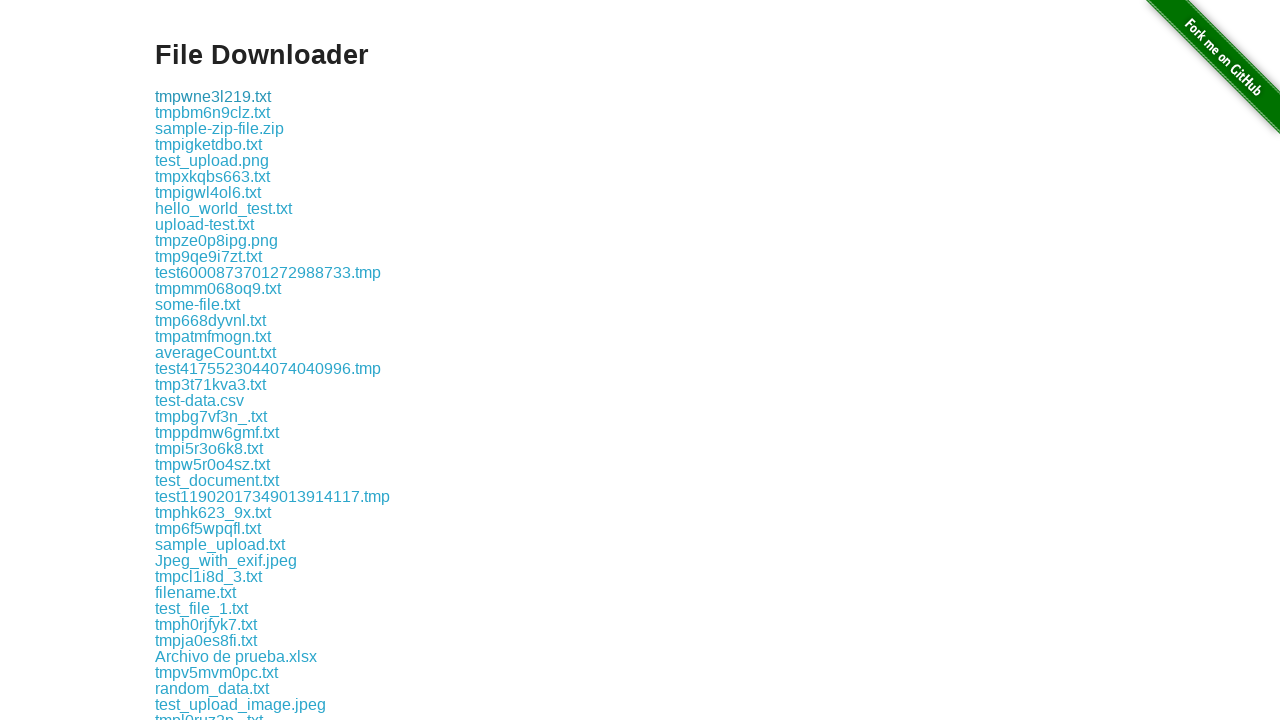

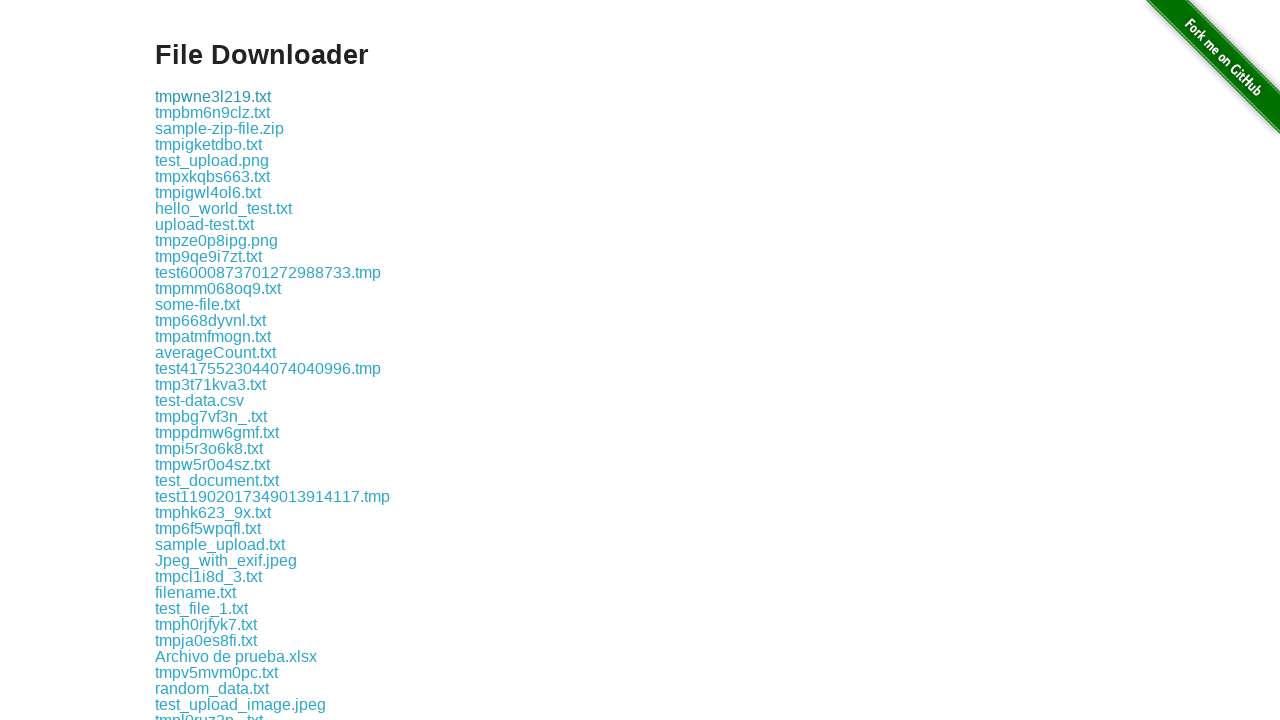